Tests JavaScript alert and confirm dialog handling by filling a name field, triggering an alert and accepting it, then triggering a confirm dialog and dismissing it.

Starting URL: https://rahulshettyacademy.com/AutomationPractice/

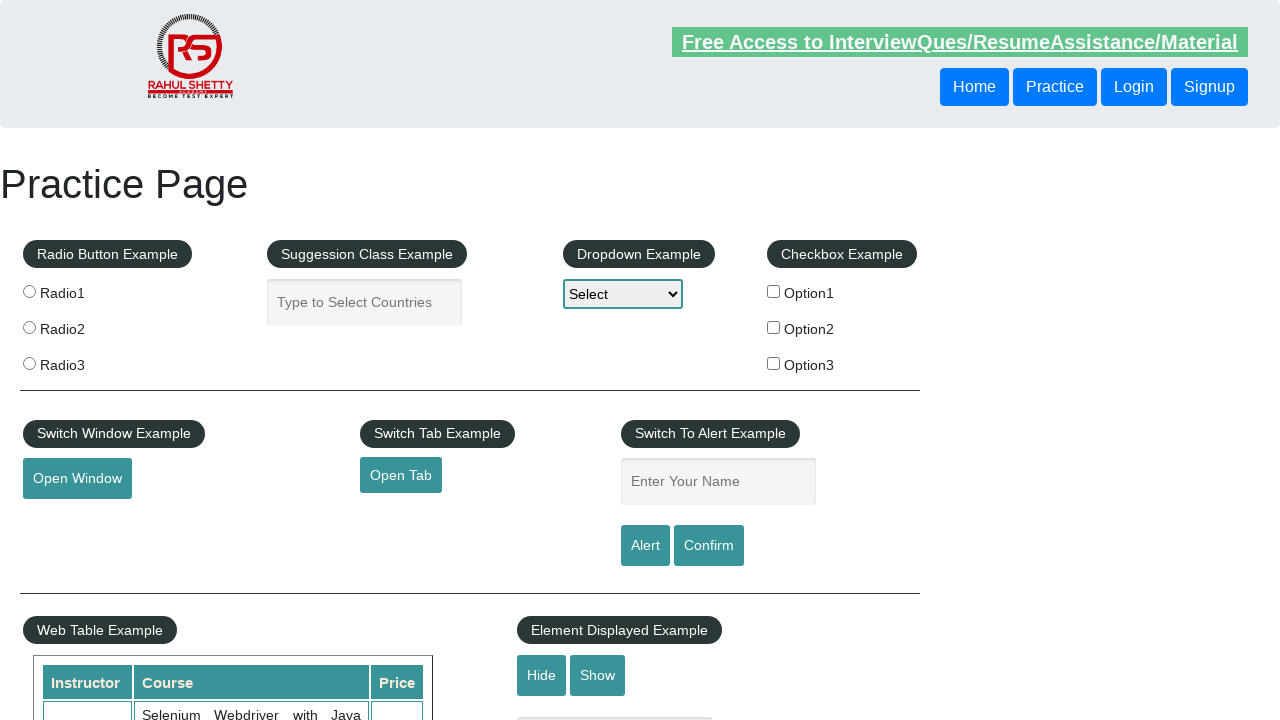

Navigated to AutomationPractice page
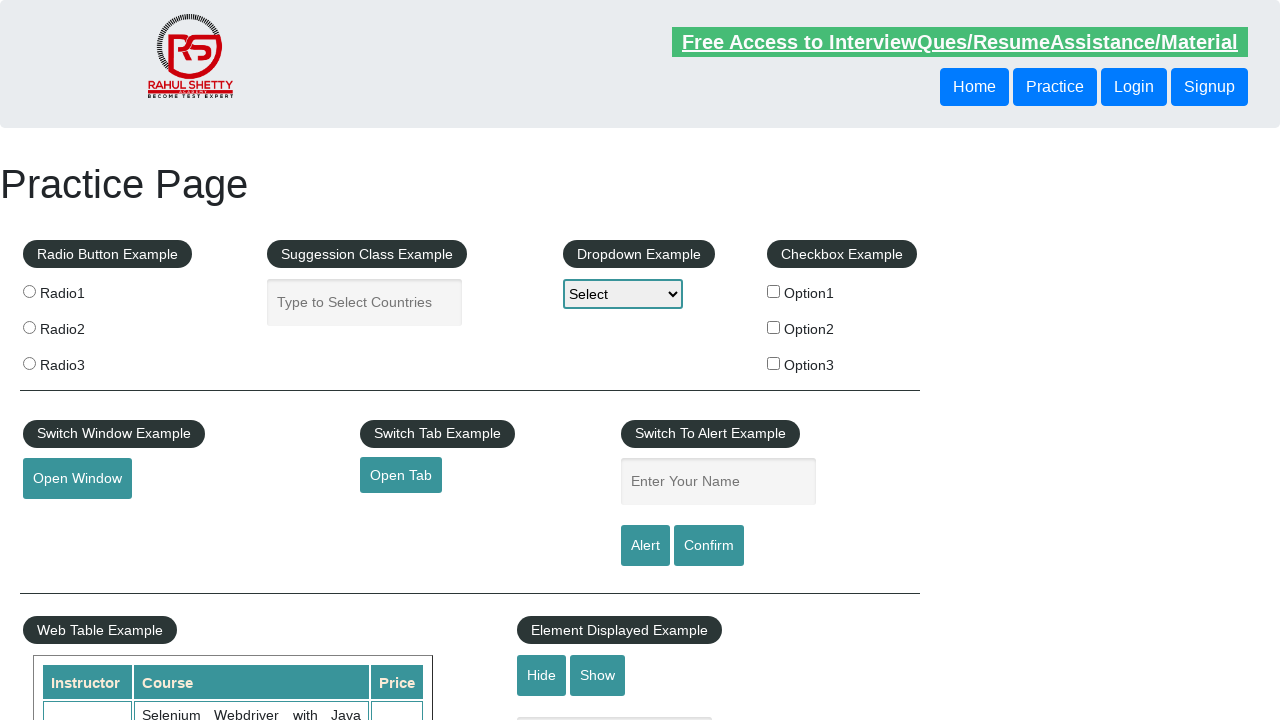

Filled name field with 'Rahul' on #name
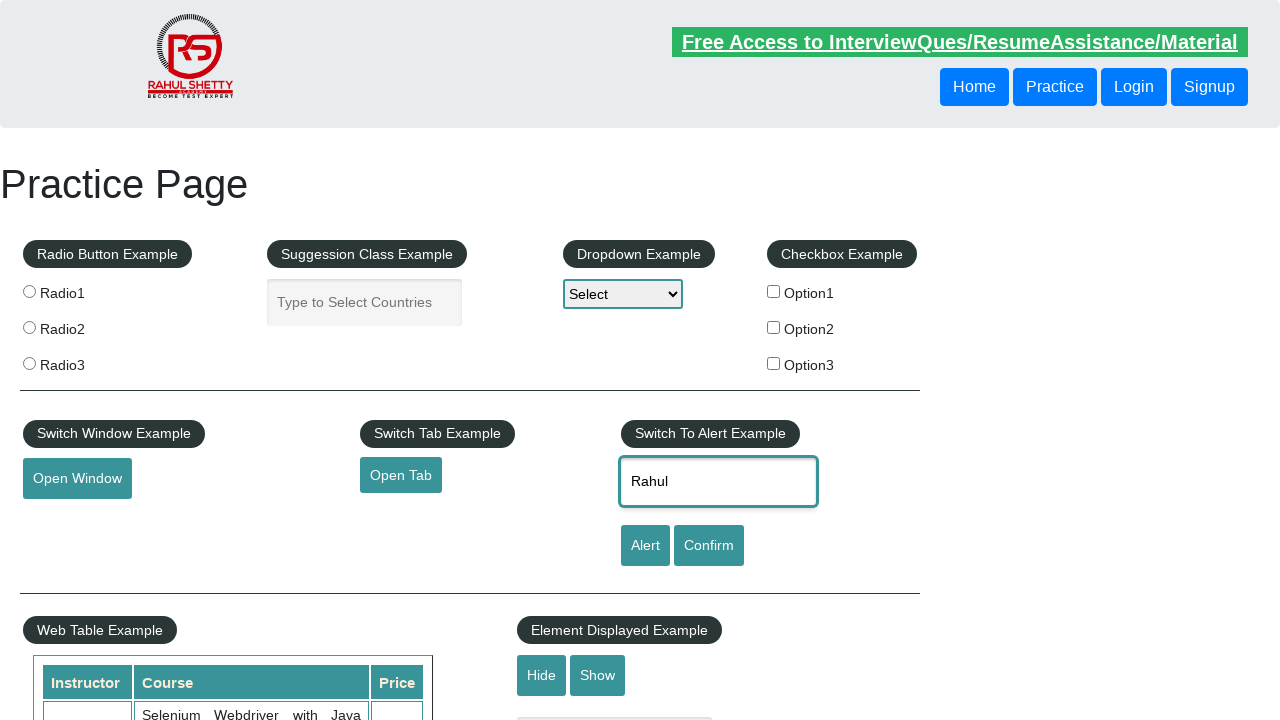

Triggered and accepted JavaScript alert dialog at (645, 546) on [id='alertbtn']
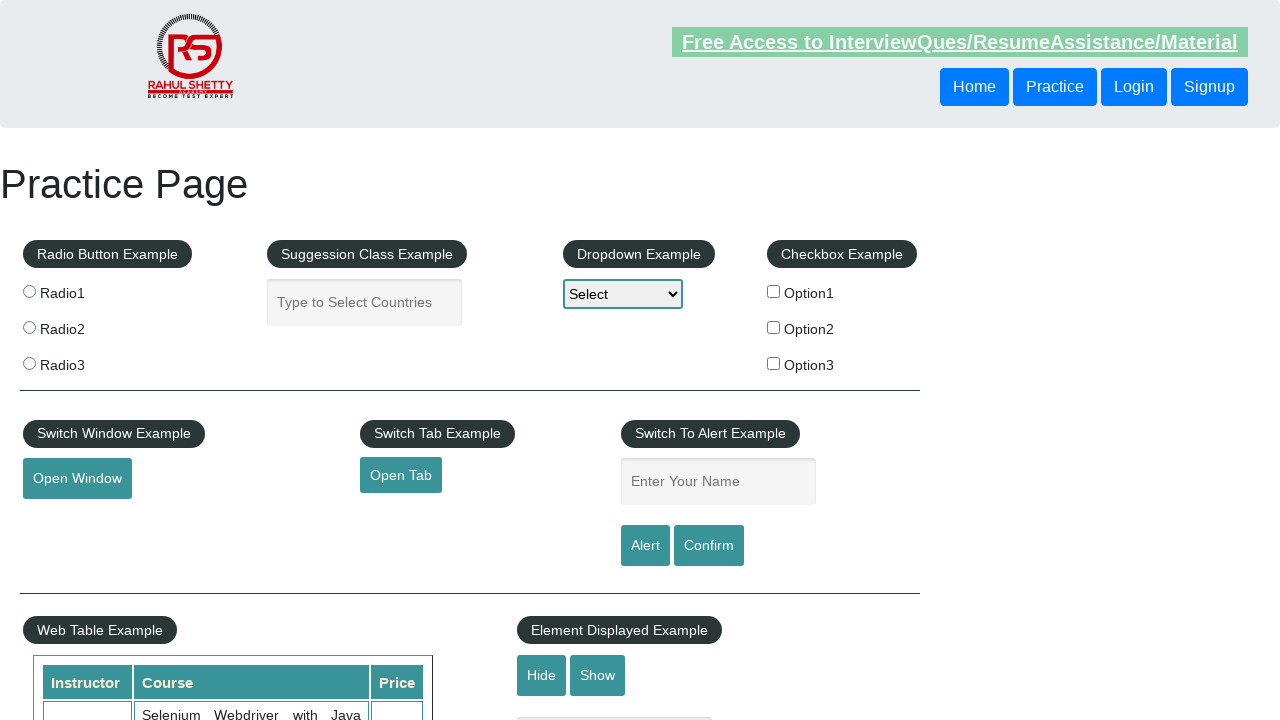

Waited for alert processing
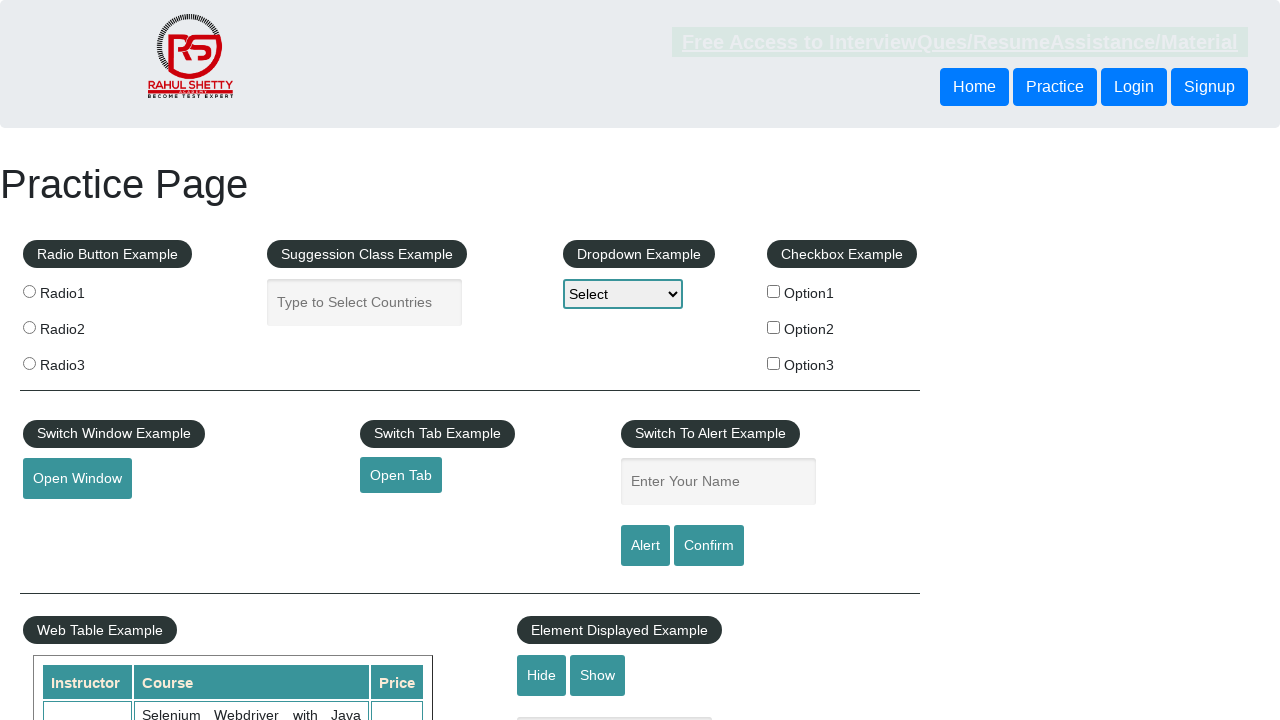

Triggered and dismissed confirm dialog at (709, 546) on #confirmbtn
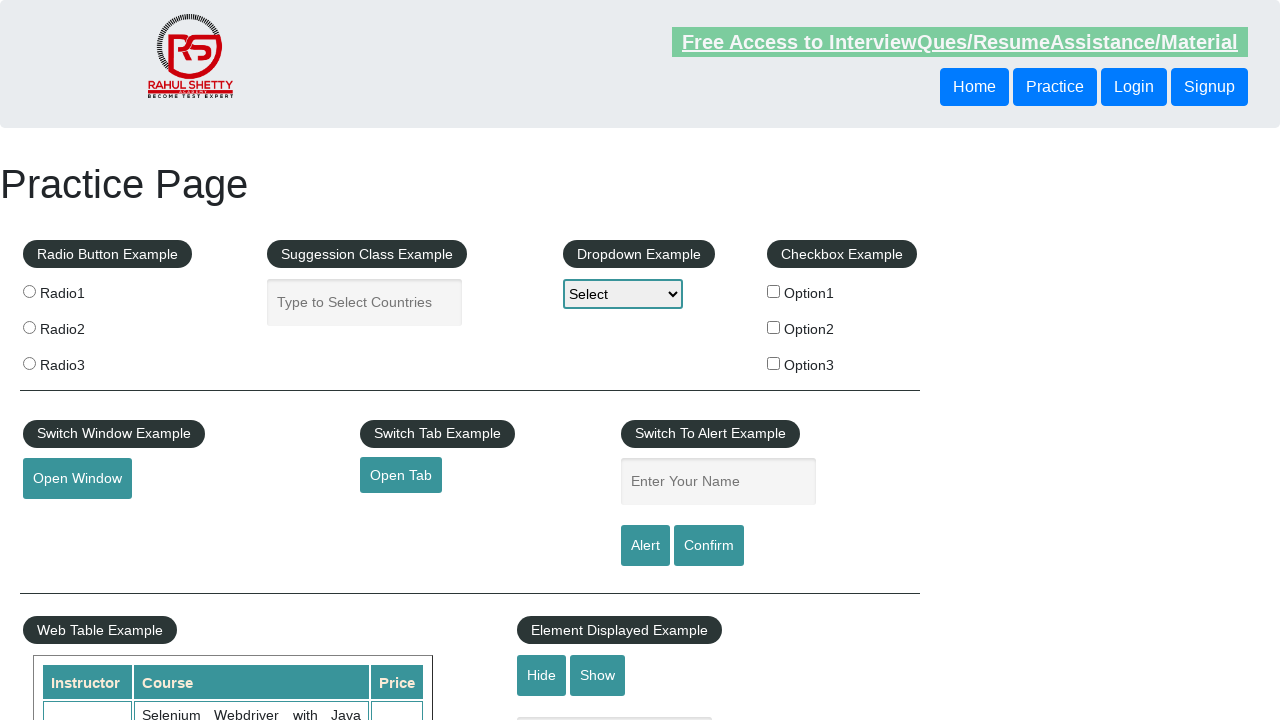

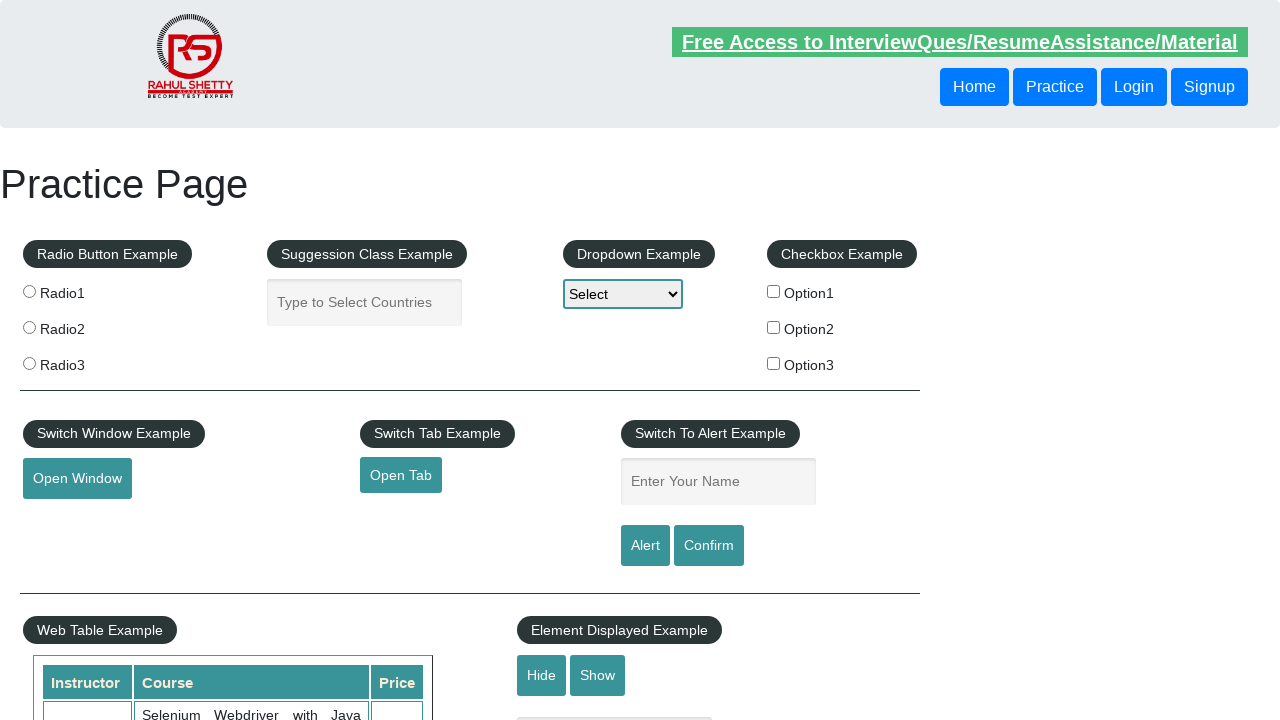